Tests that other controls are hidden when editing a todo item

Starting URL: https://demo.playwright.dev/todomvc

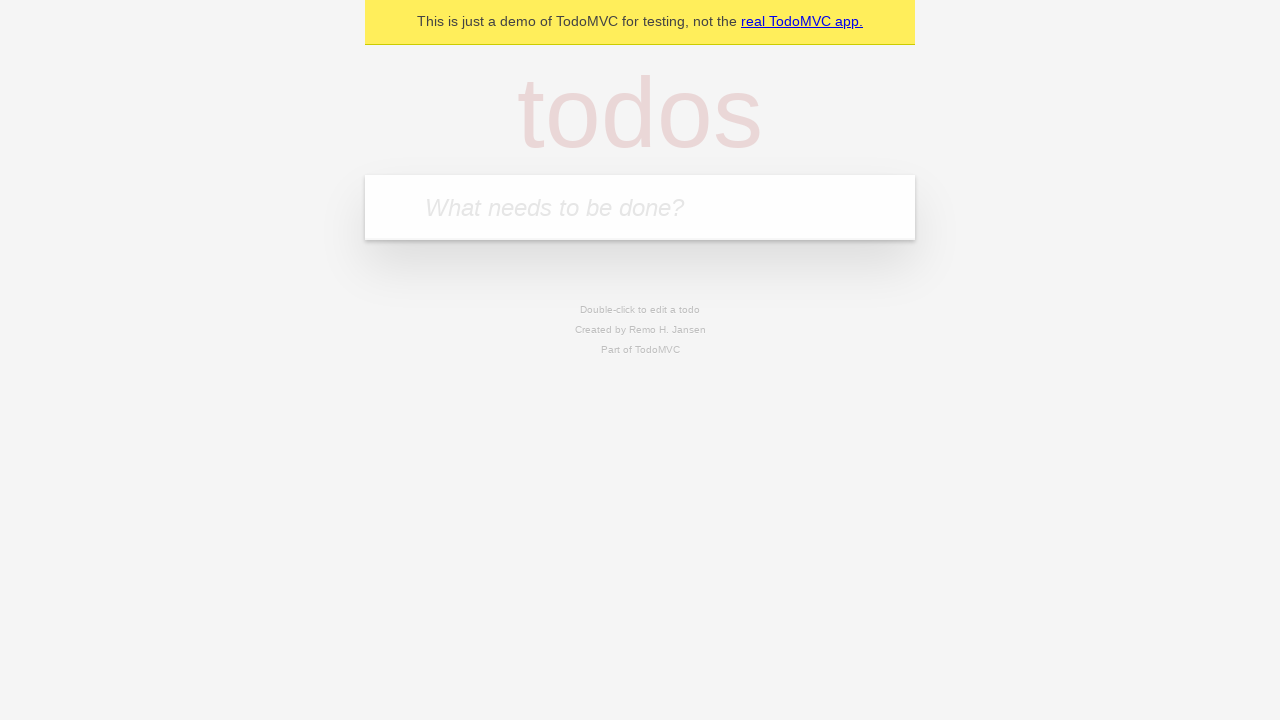

Navigated to TodoMVC demo page
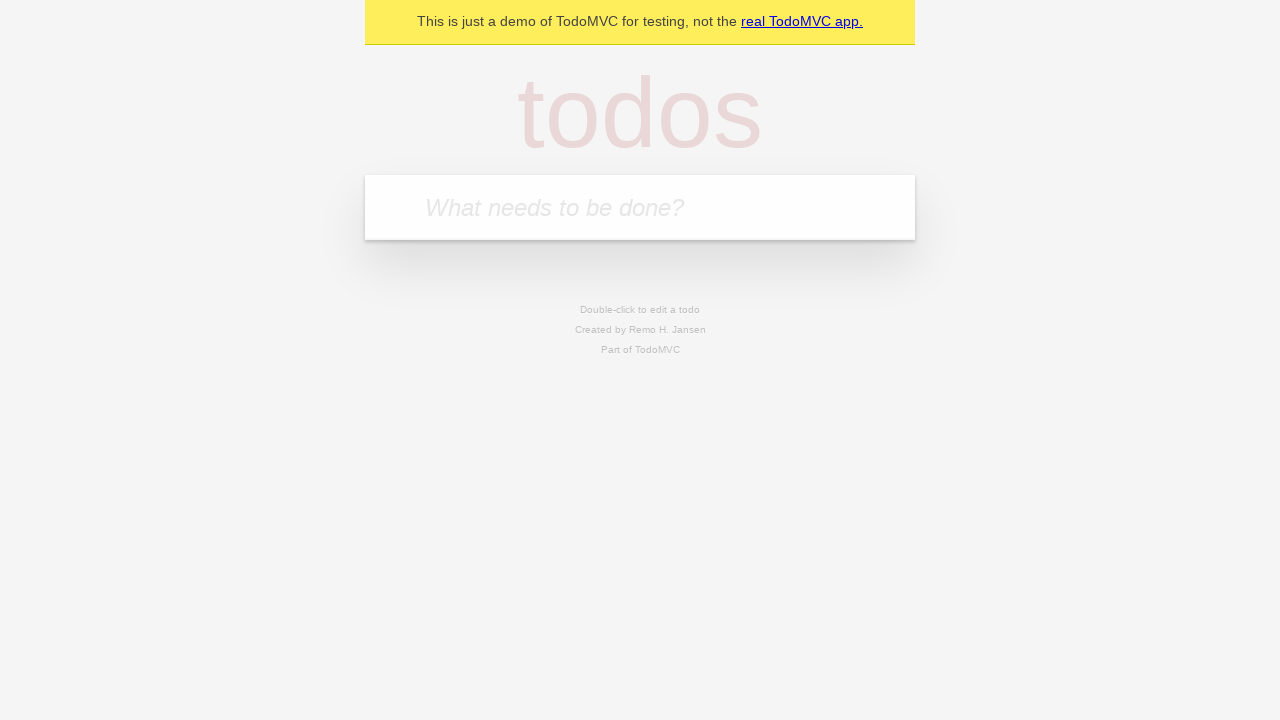

Located new todo input field
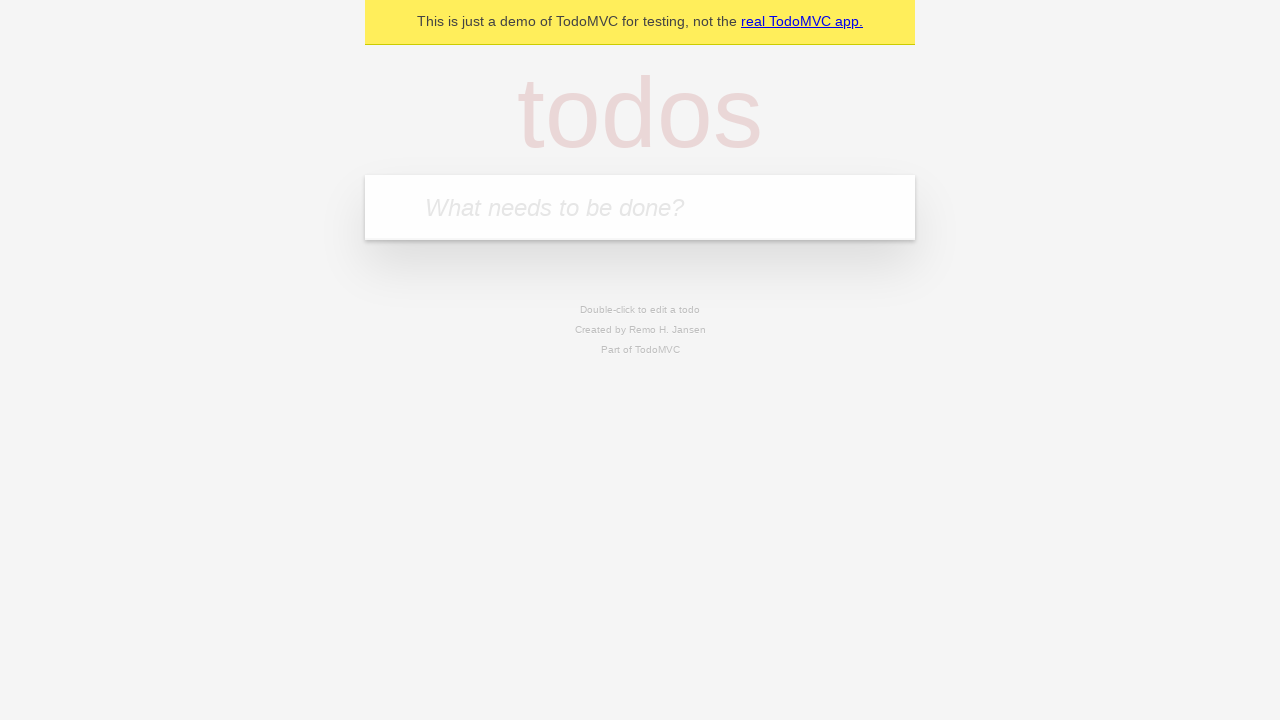

Filled first todo: 'buy some cheese' on internal:attr=[placeholder="What needs to be done?"i]
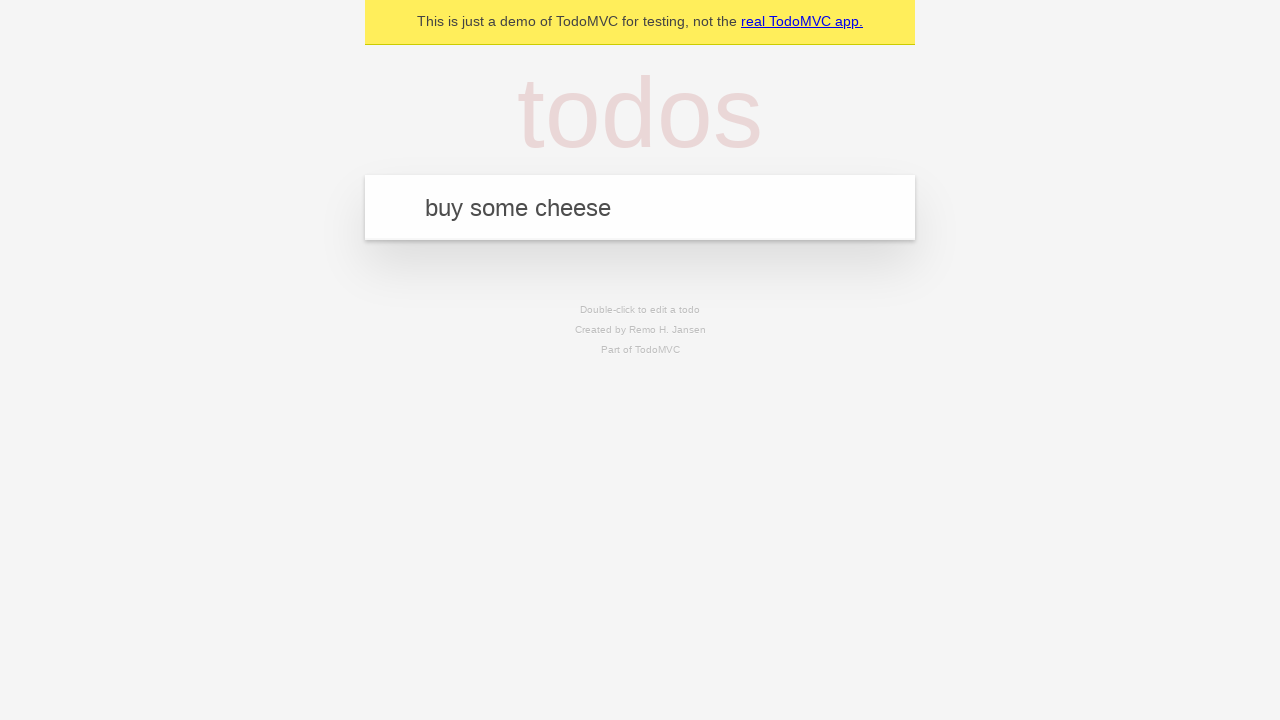

Pressed Enter to create first todo on internal:attr=[placeholder="What needs to be done?"i]
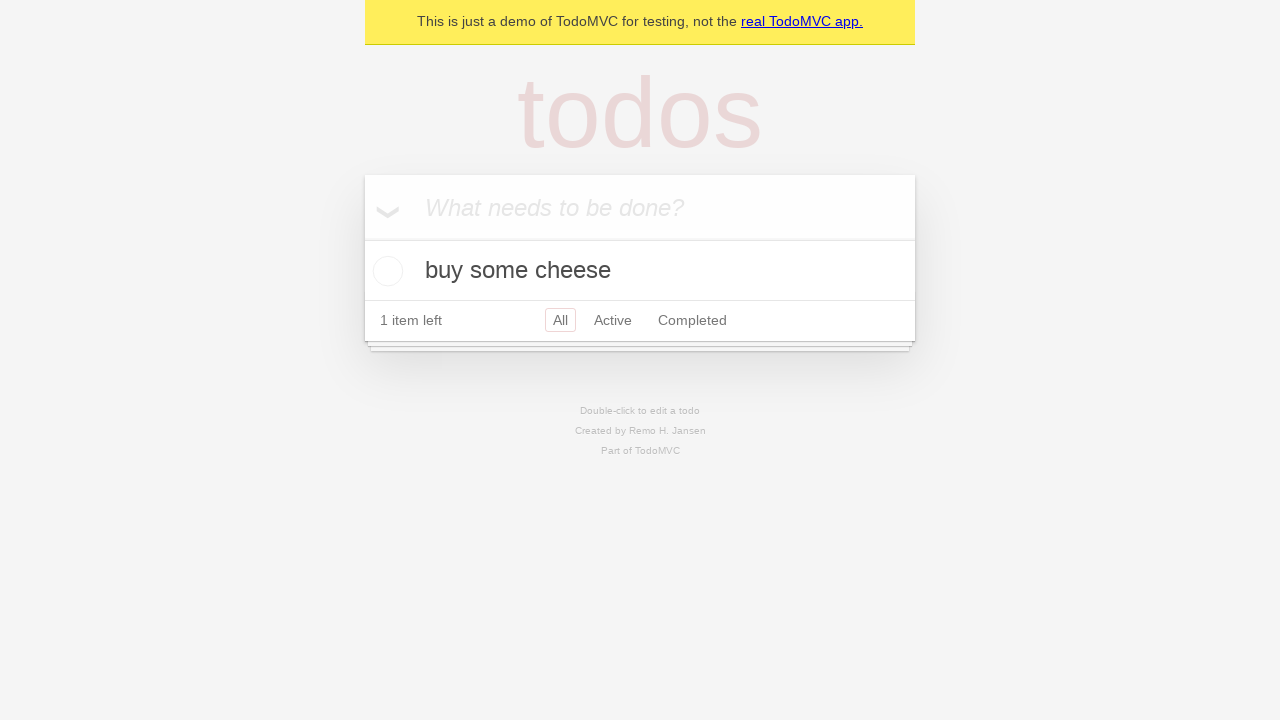

Filled second todo: 'feed the cat' on internal:attr=[placeholder="What needs to be done?"i]
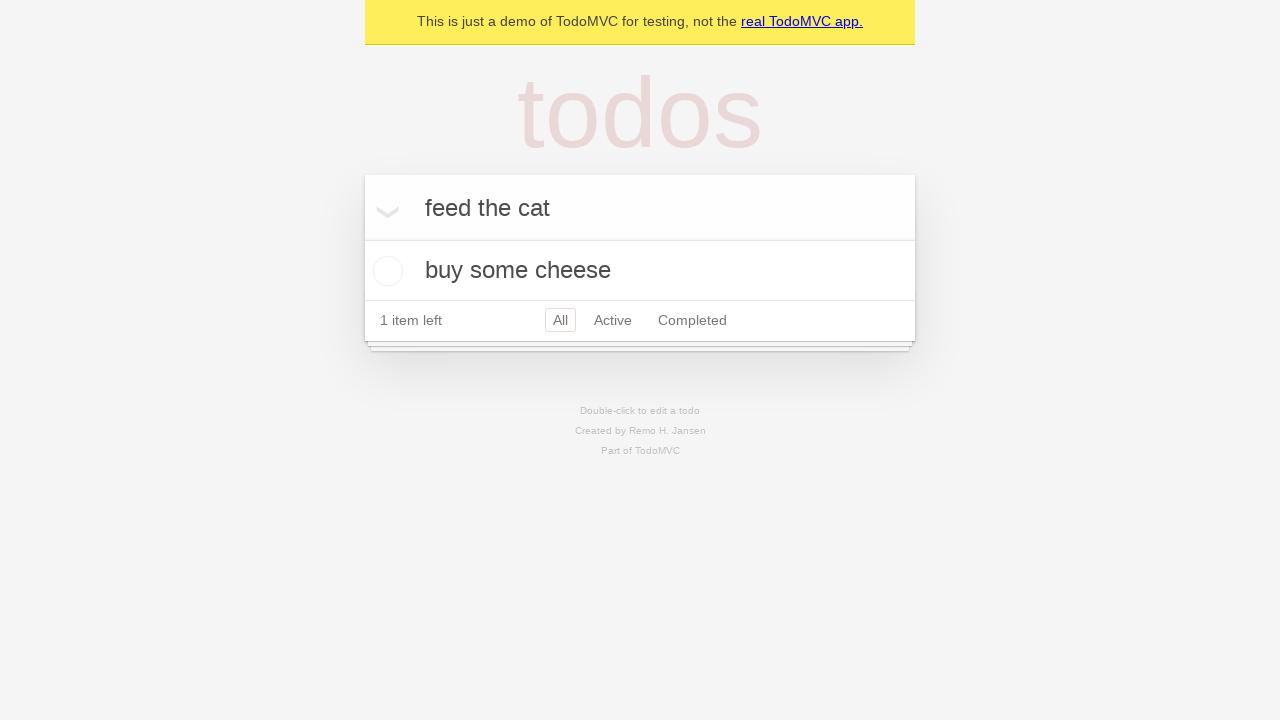

Pressed Enter to create second todo on internal:attr=[placeholder="What needs to be done?"i]
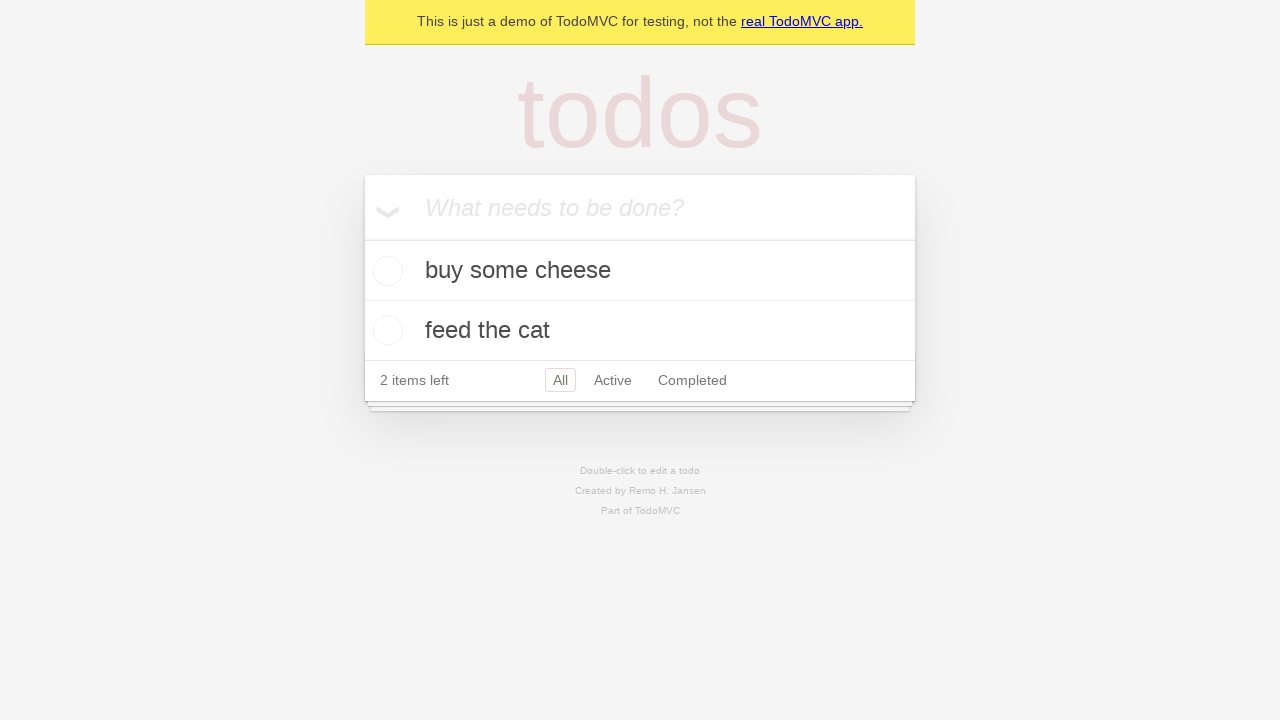

Filled third todo: 'book a doctors appointment' on internal:attr=[placeholder="What needs to be done?"i]
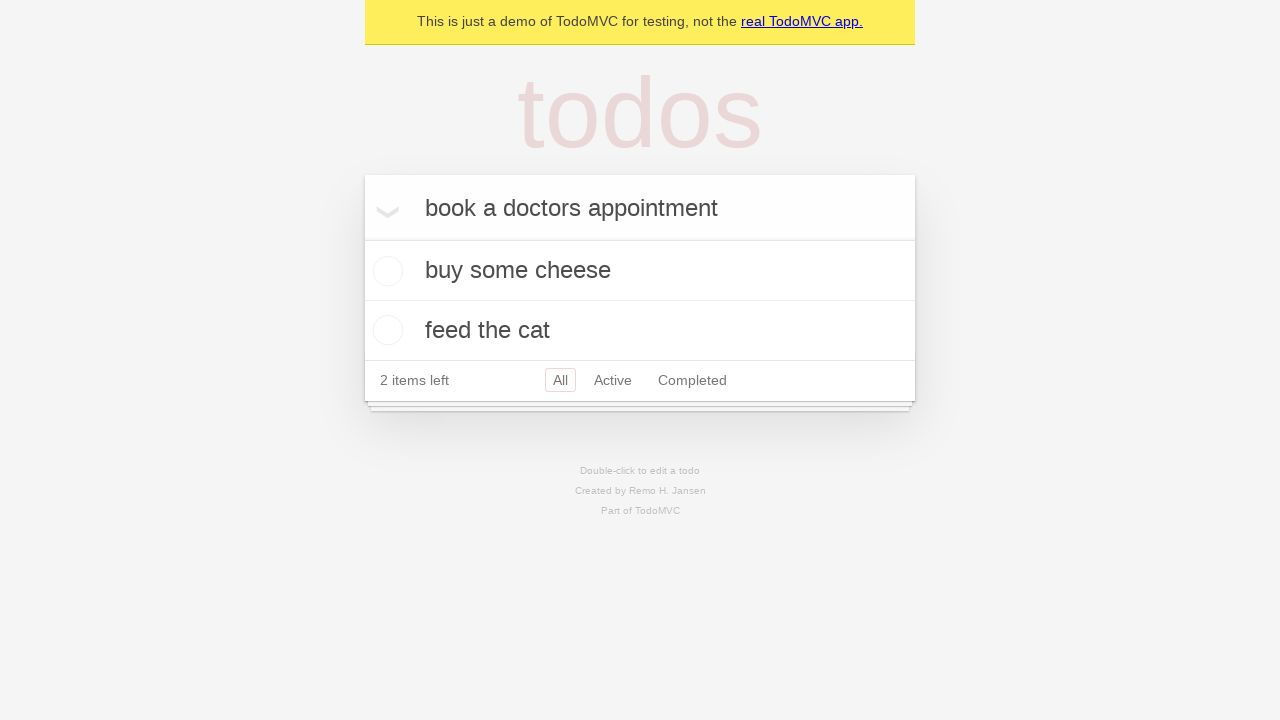

Pressed Enter to create third todo on internal:attr=[placeholder="What needs to be done?"i]
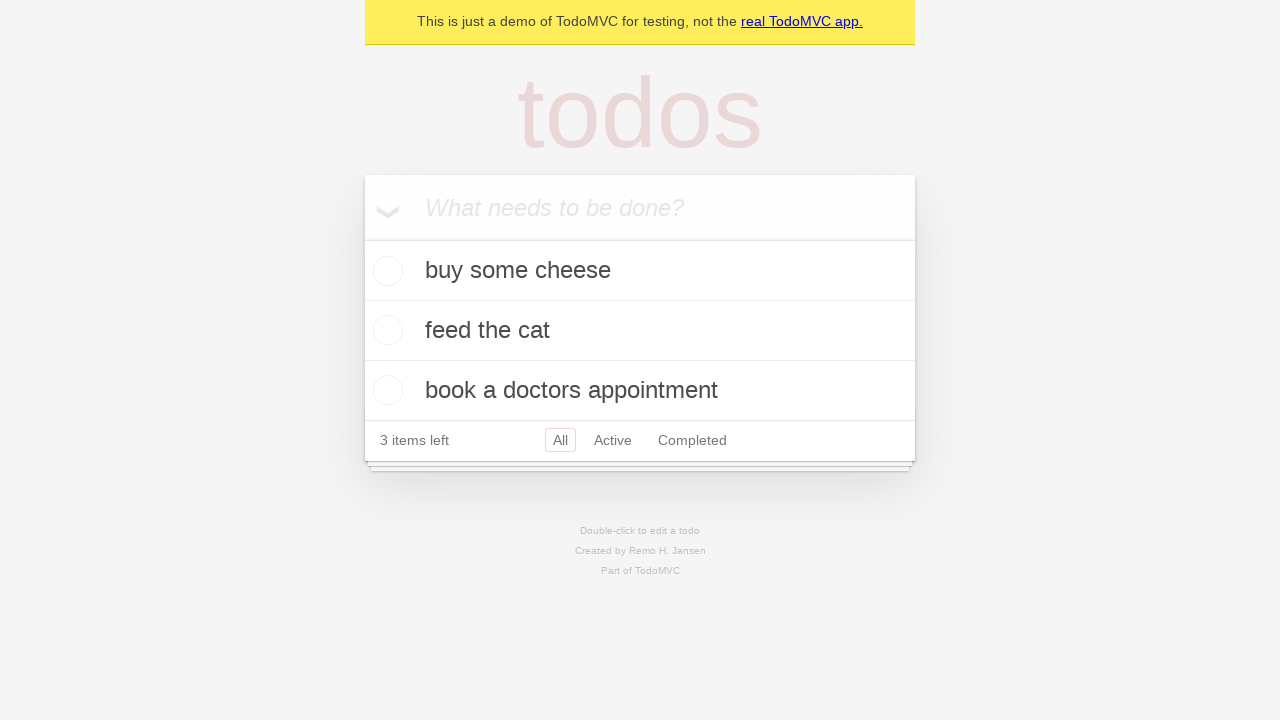

Located second todo item for editing
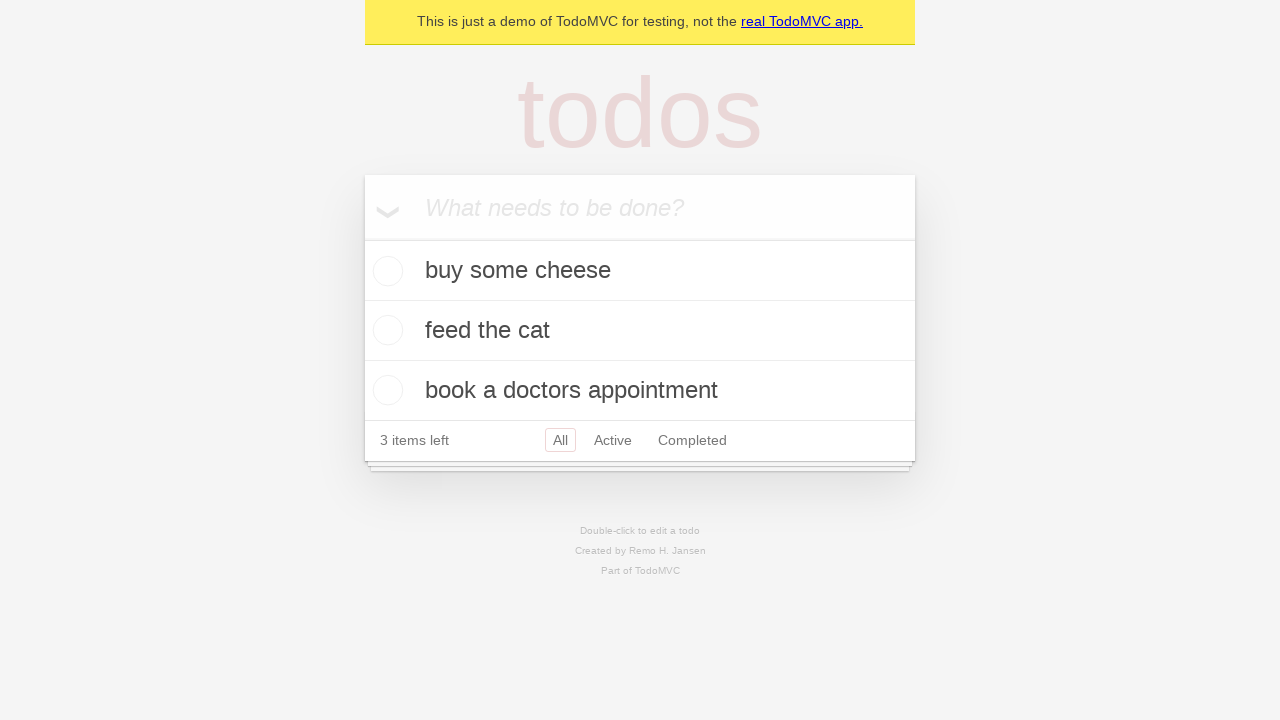

Double-clicked second todo to enter edit mode at (640, 331) on internal:testid=[data-testid="todo-item"s] >> nth=1
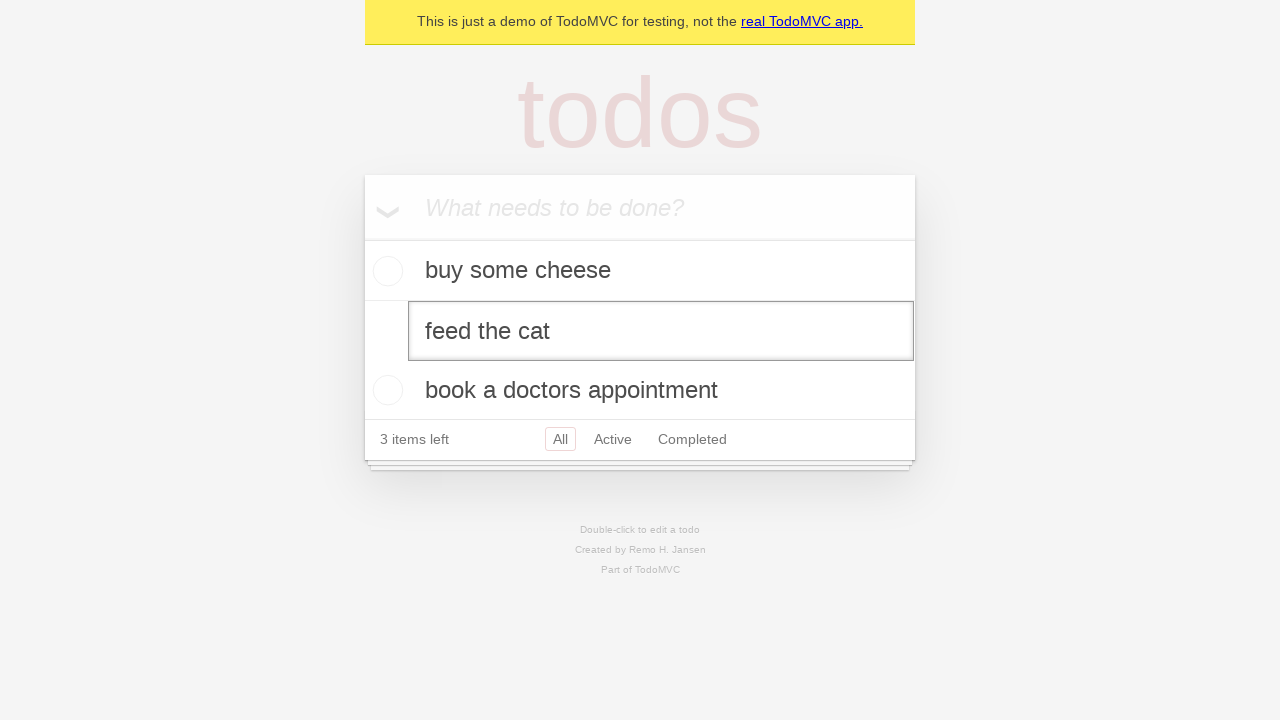

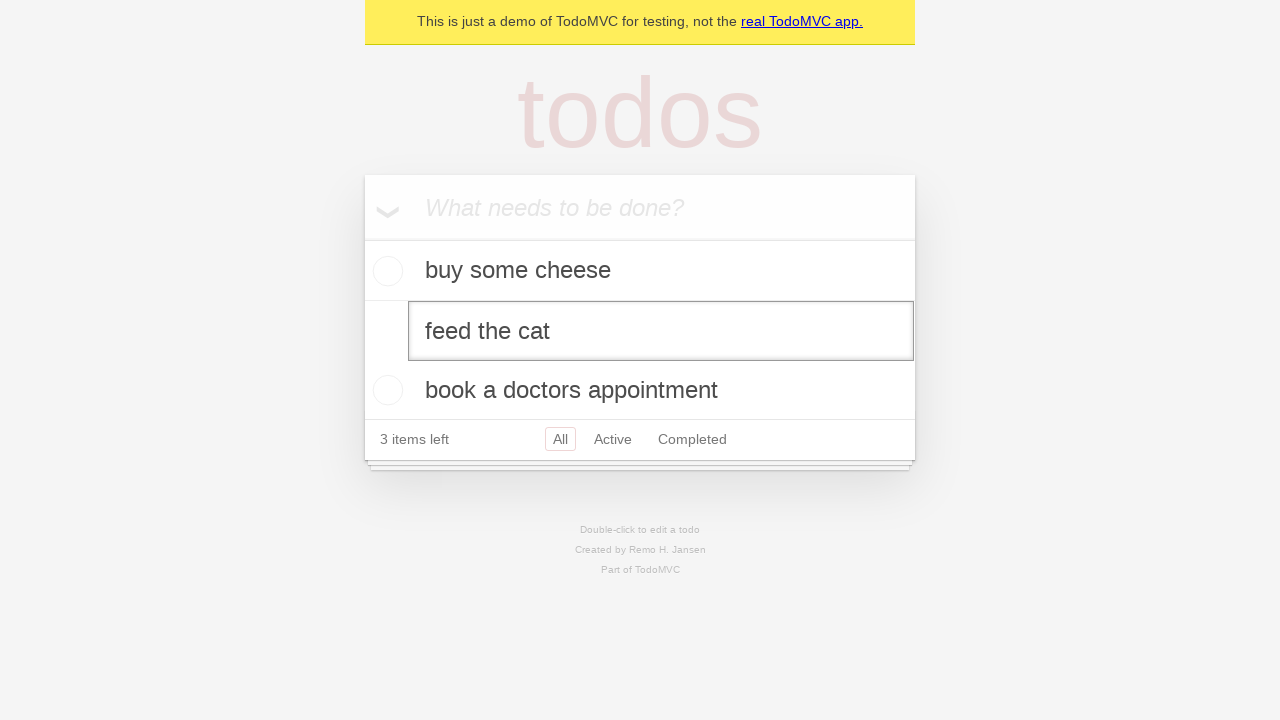